Tests the number entry page by verifying the header, entering a valid number, and submitting the form

Starting URL: https://kristinek.github.io/site/tasks/enter_a_number

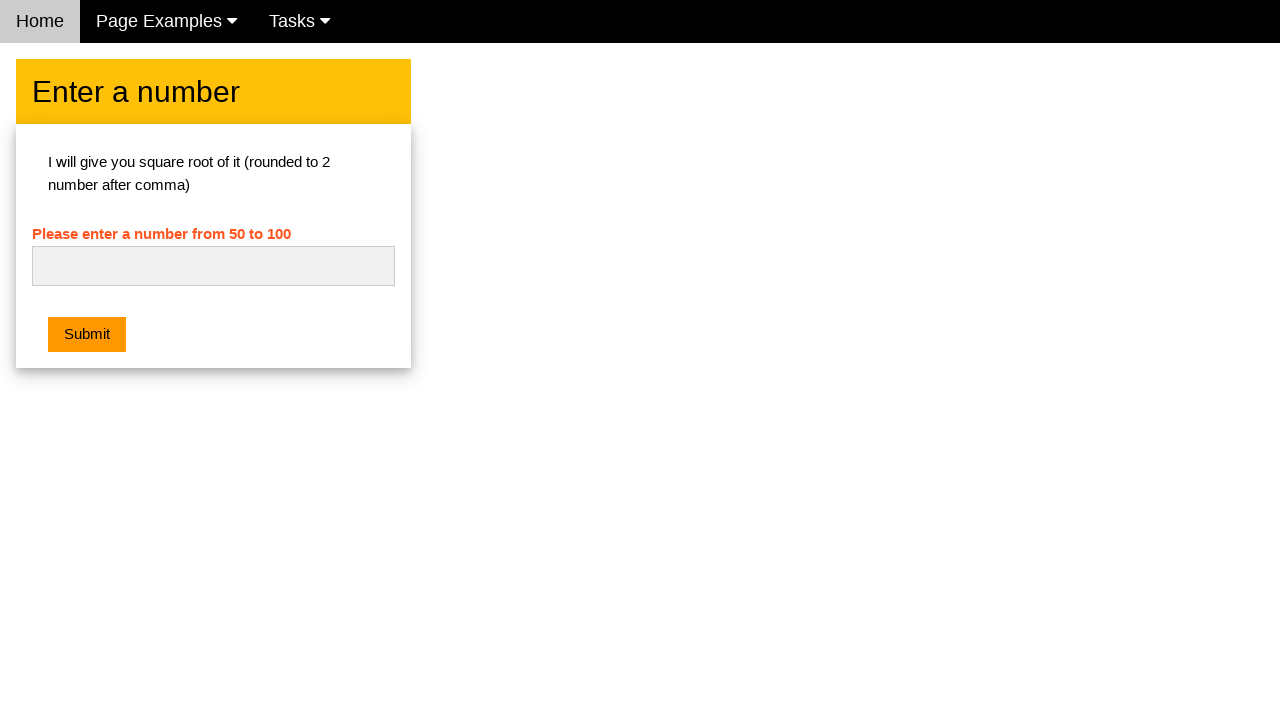

Located h2 header element on number page
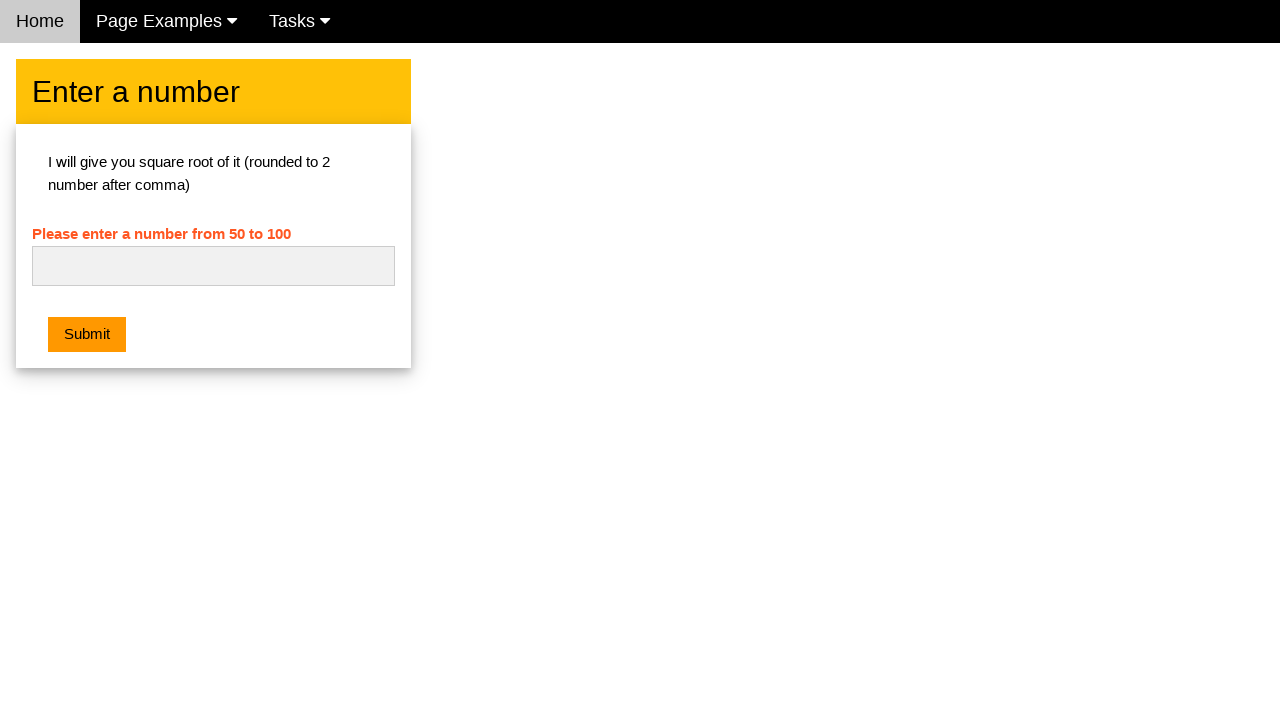

Verified header text is 'Enter a number'
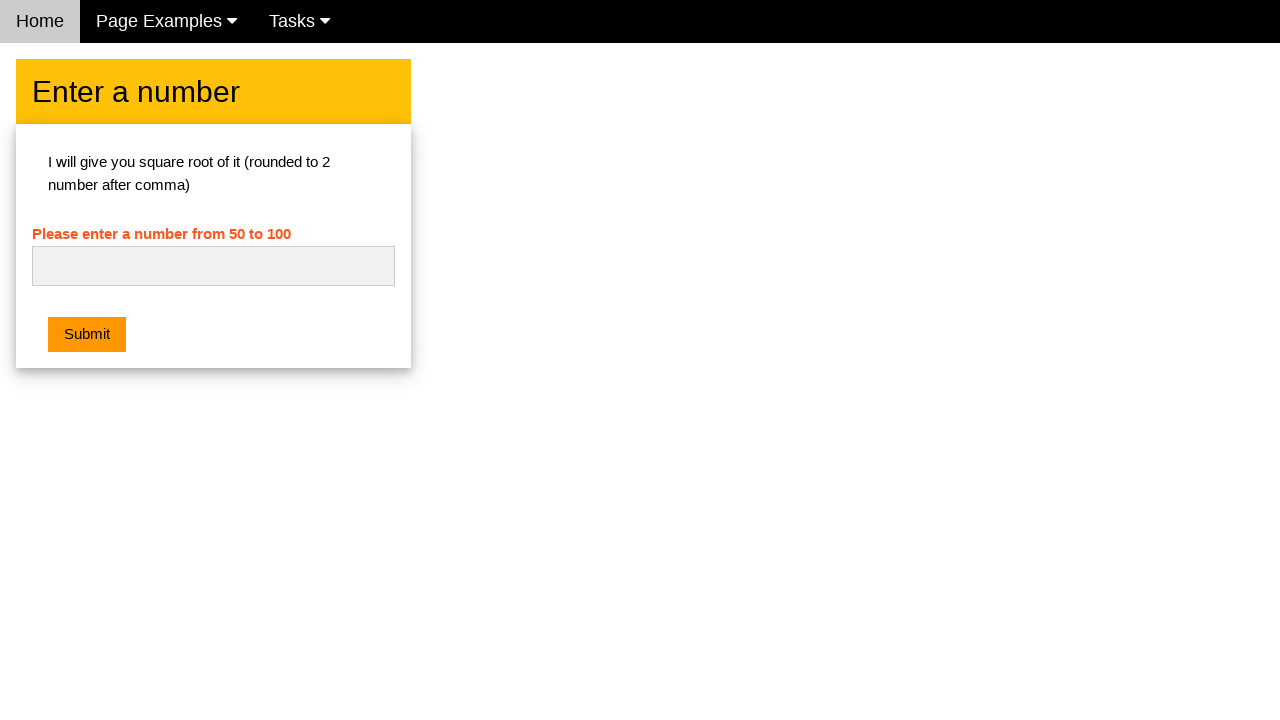

Entered number '50' in the number input field on #numb
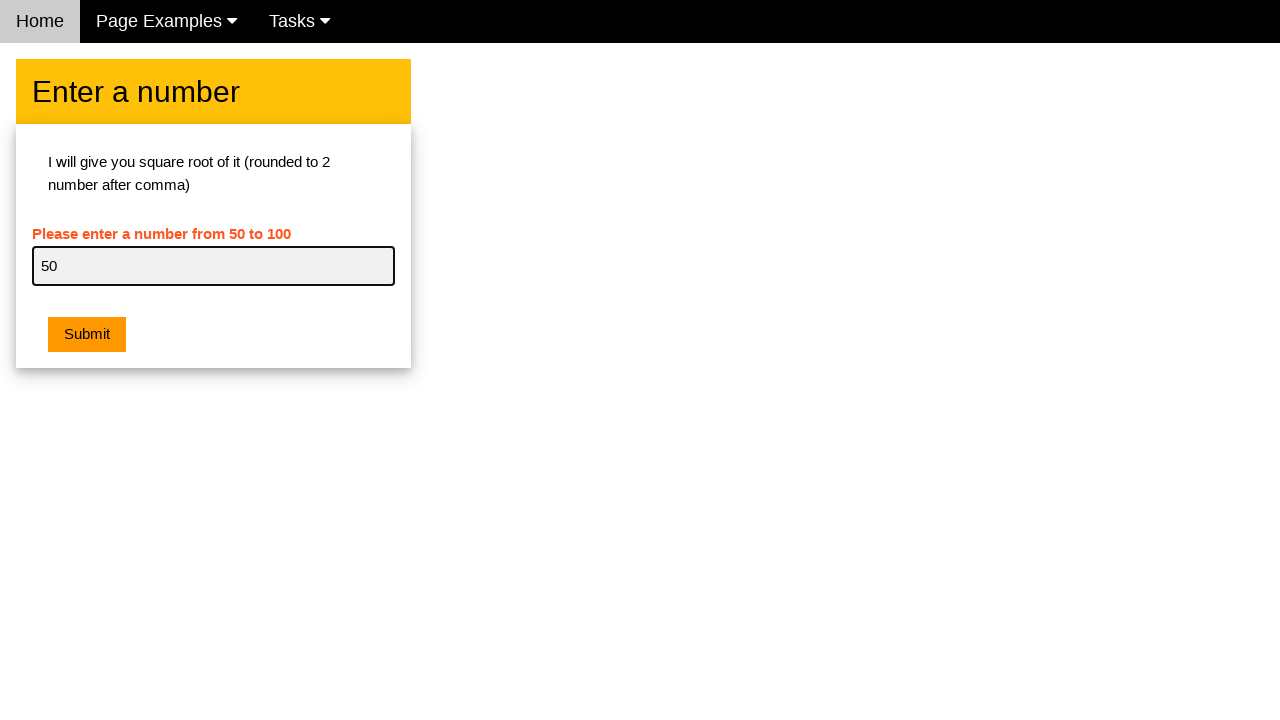

Clicked the submit button at (87, 335) on .w3-btn
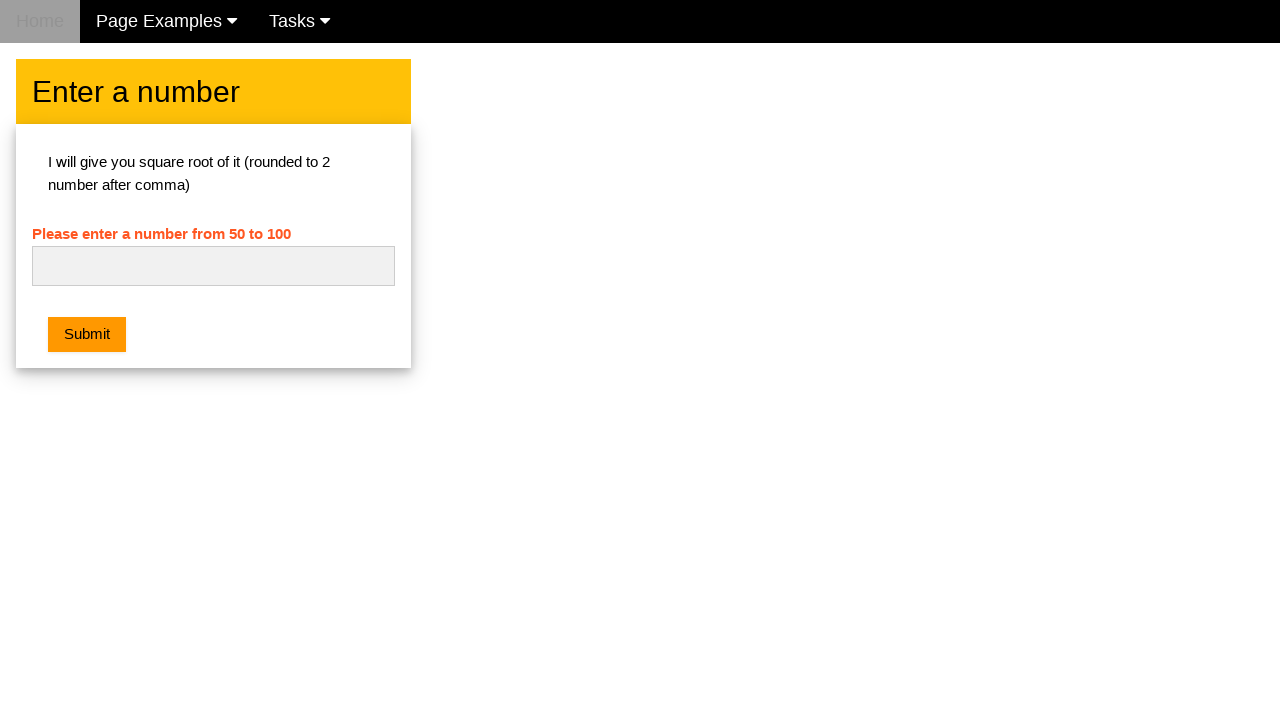

Set up dialog handler to accept alert messages
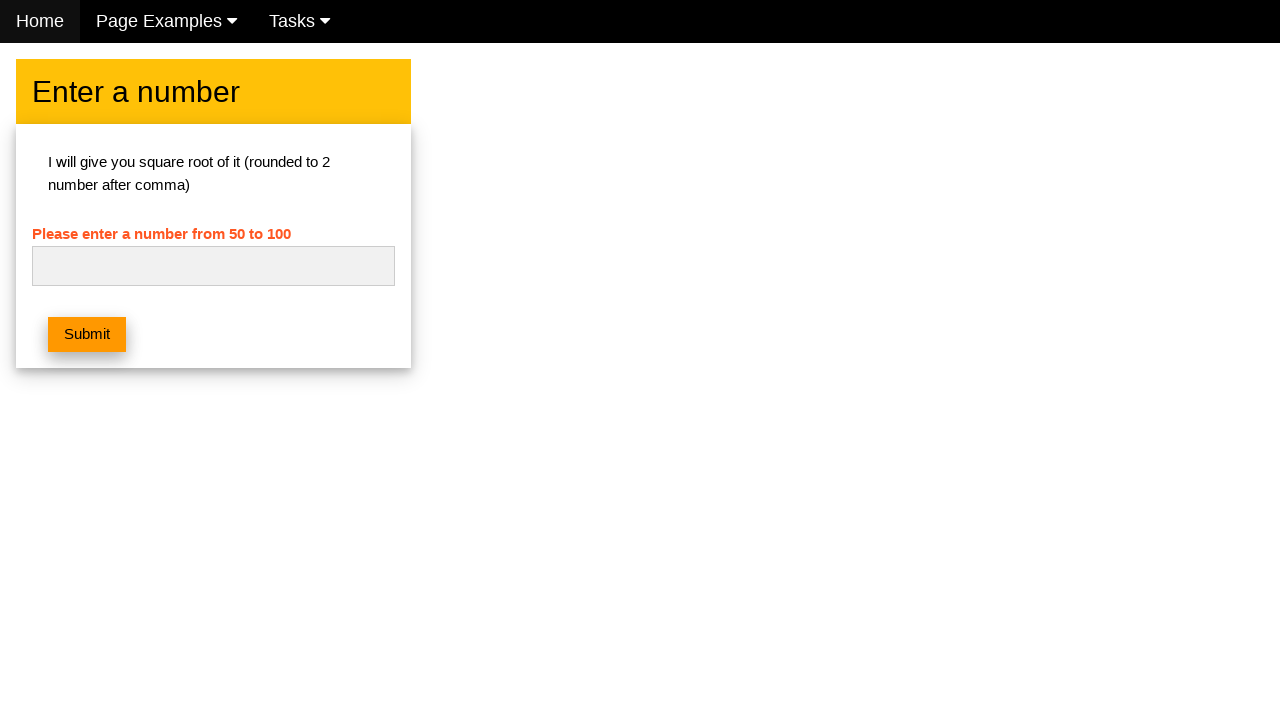

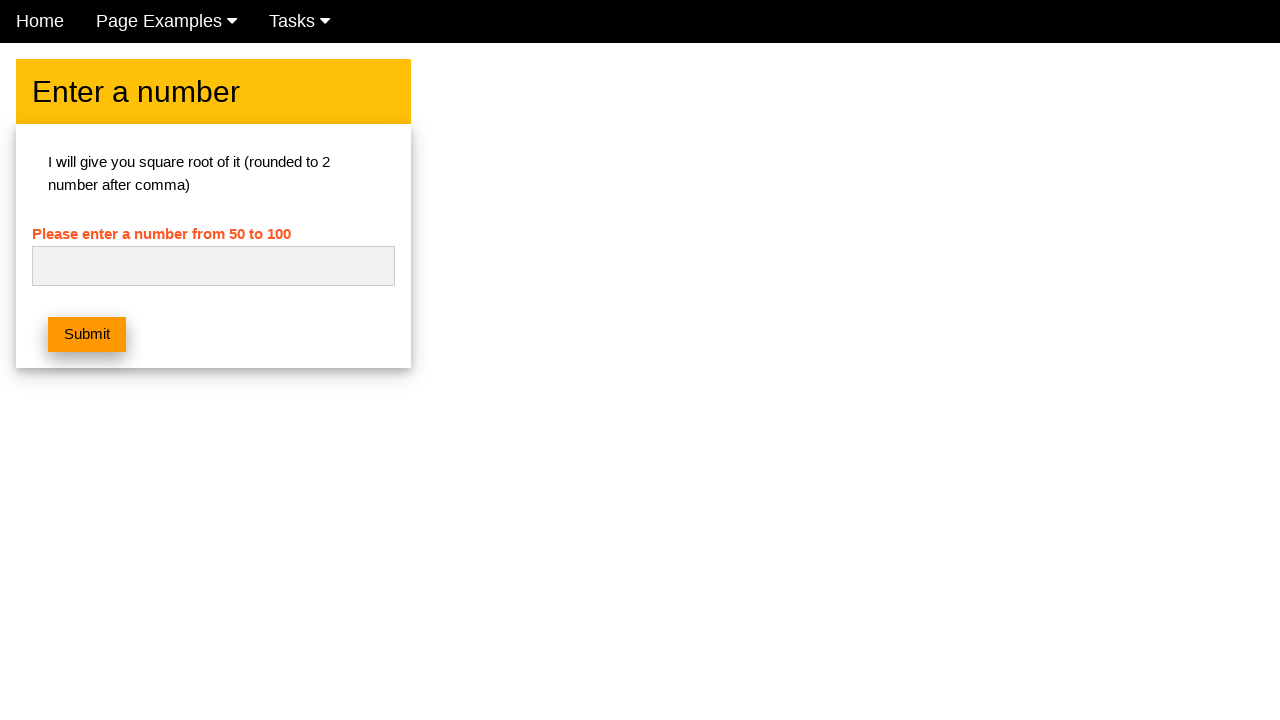